Tests the complete flight booking flow on BlazeDemo by selecting departure and destination cities, choosing a flight, filling passenger and payment details, and confirming the purchase.

Starting URL: https://blazedemo.com/

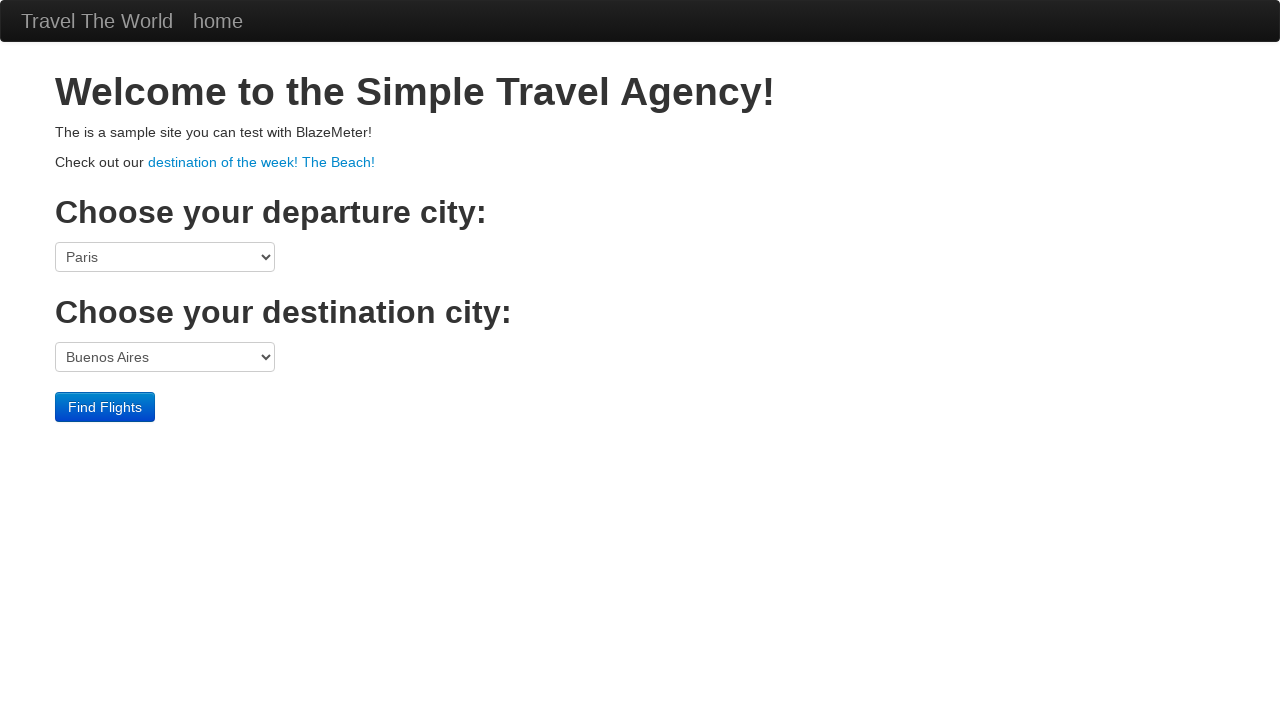

Selected Mexico City as departure city on select[name='fromPort']
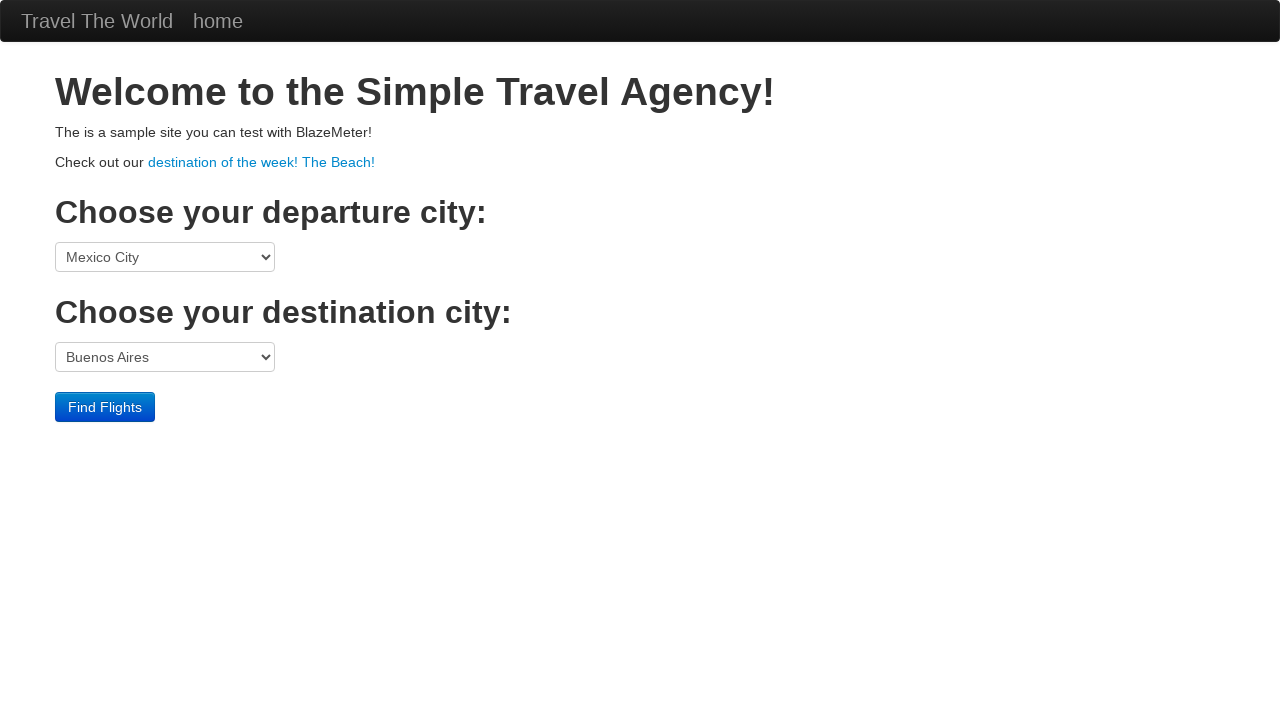

Selected Rome as destination city on select[name='toPort']
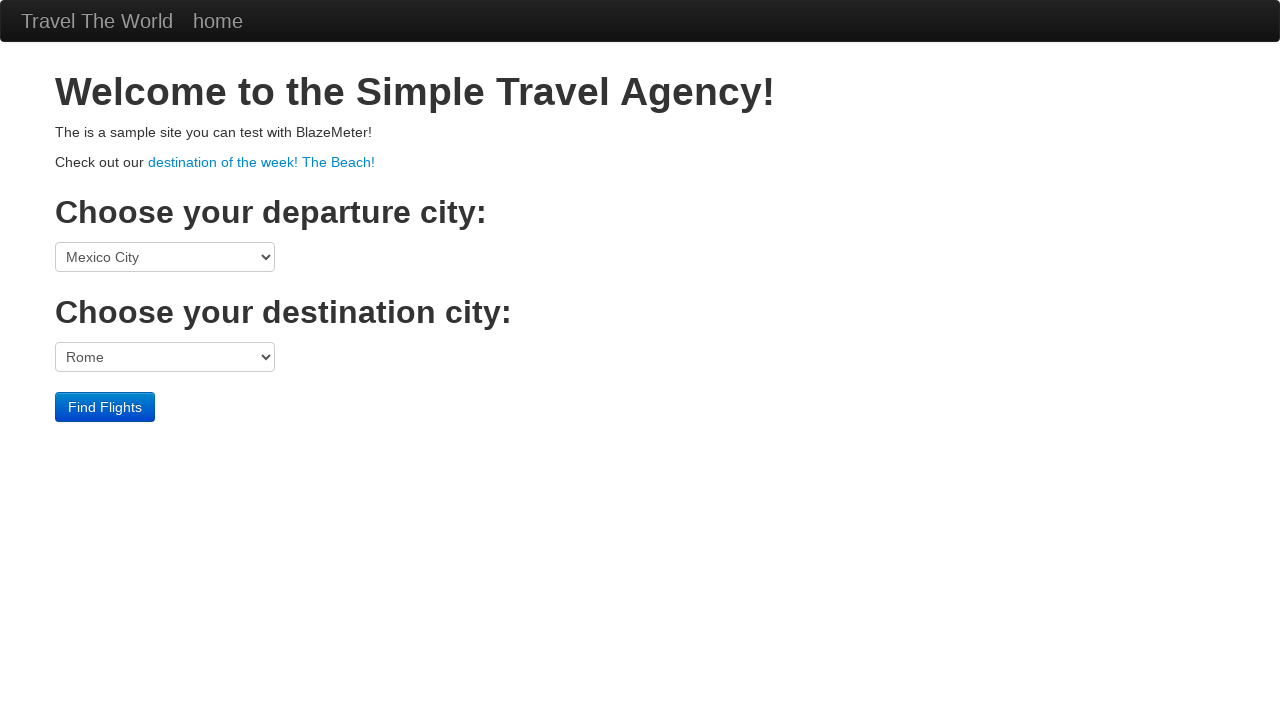

Clicked Find Flights button at (105, 407) on .btn-primary
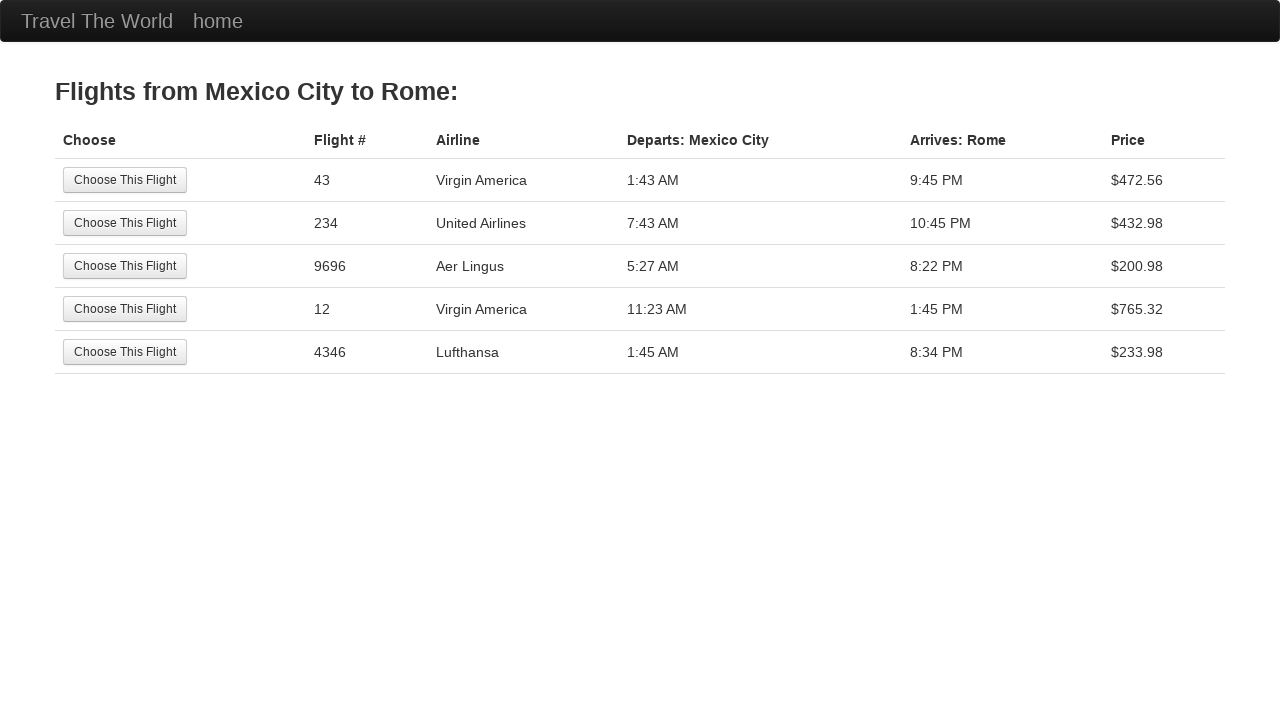

Waited for flights page to load
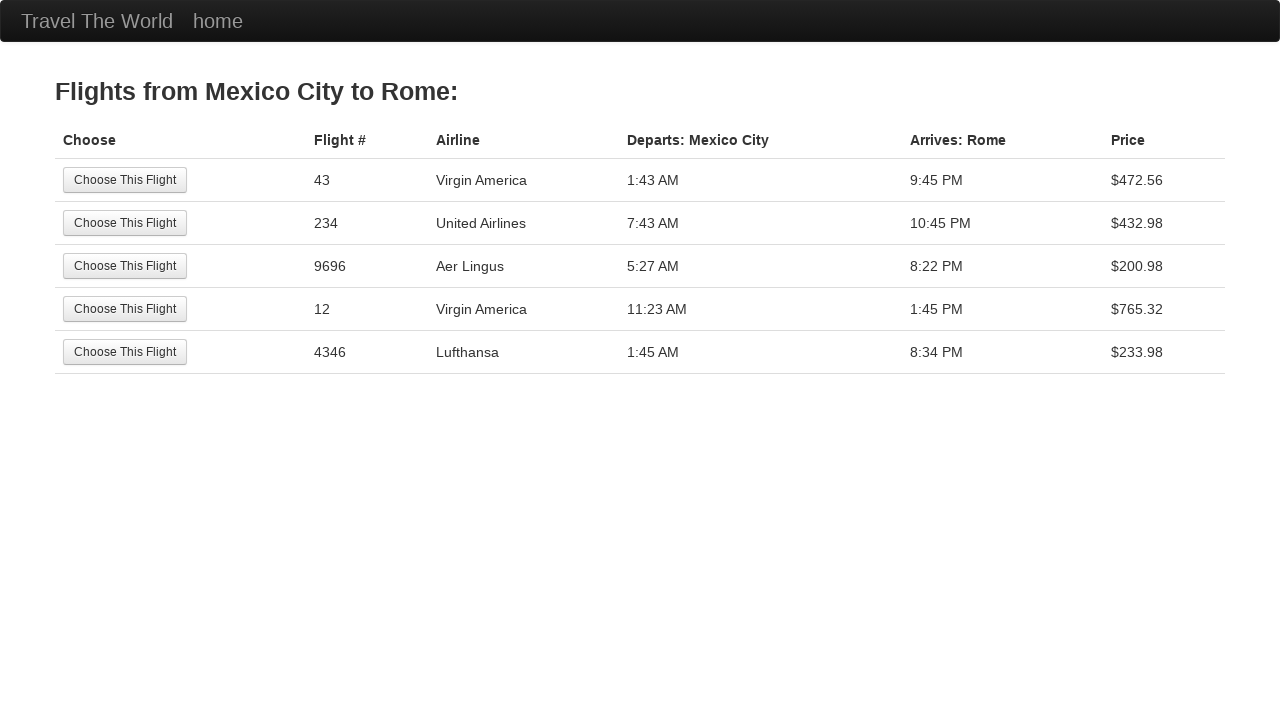

Selected the 4th flight option at (125, 309) on tr:nth-child(4) .btn
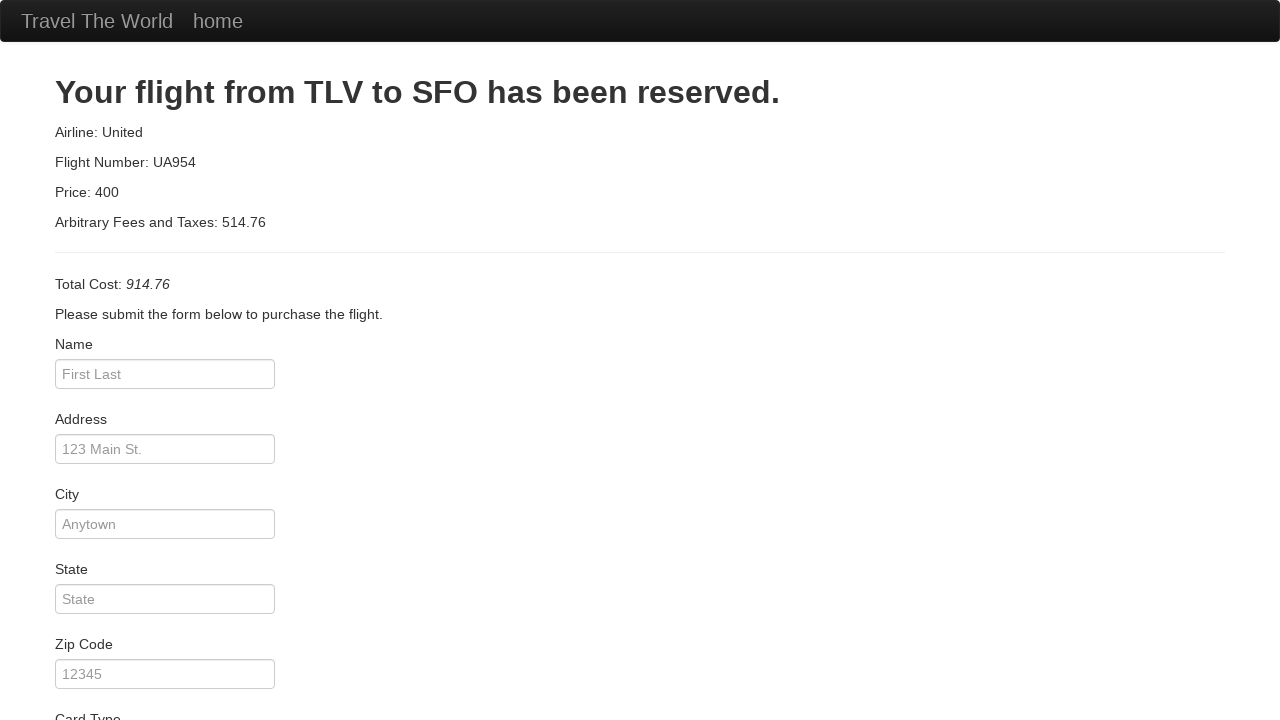

Filled passenger name as Oscar Nunez on #inputName
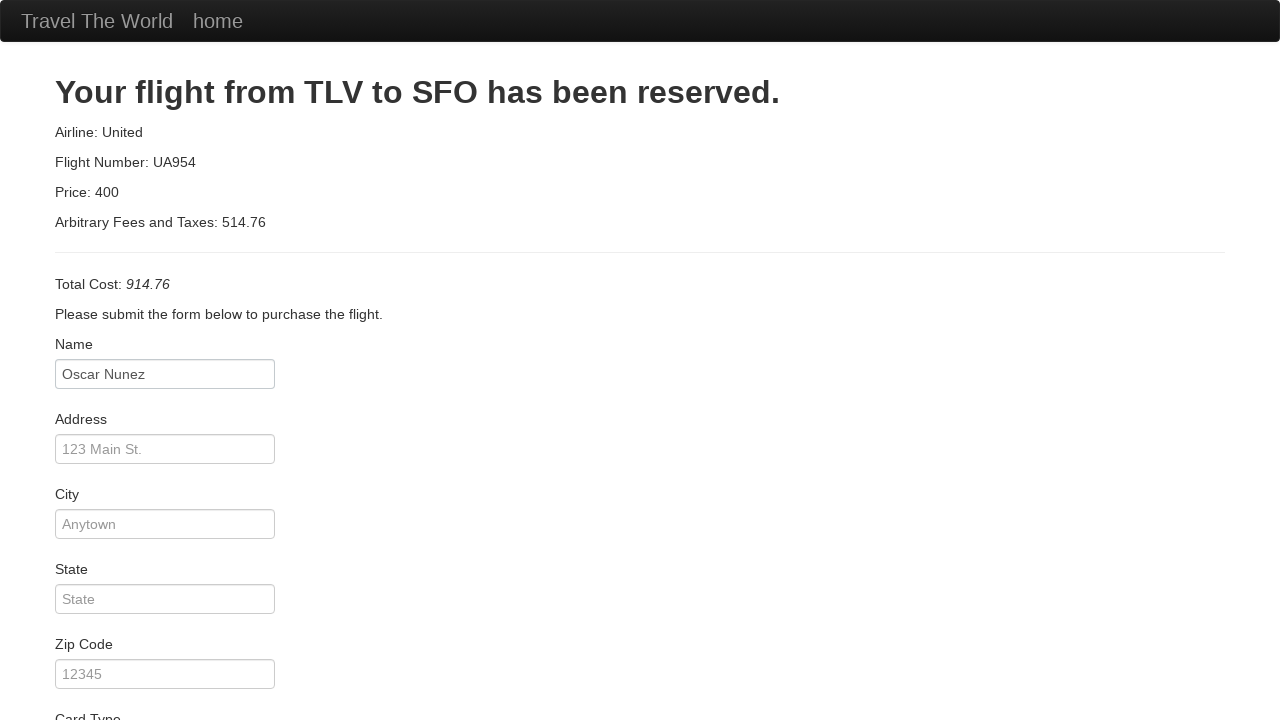

Filled address as Calle San Francisco on #address
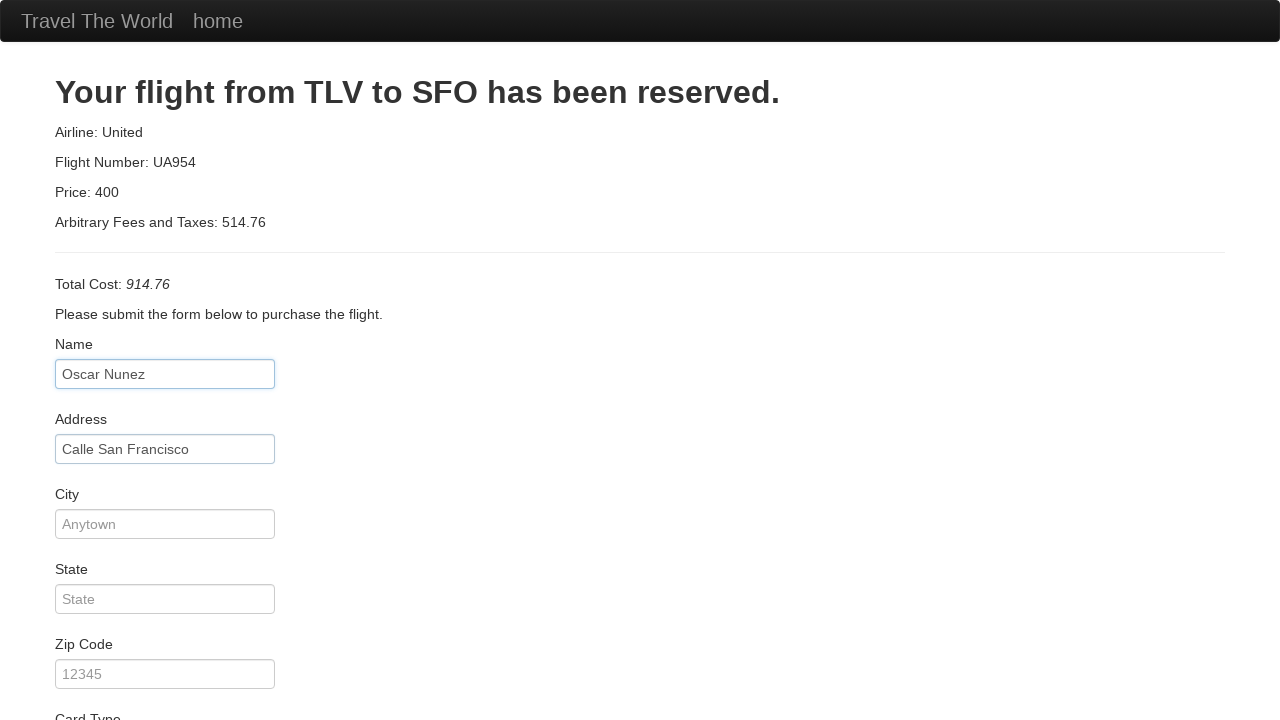

Filled city as Cancun on #city
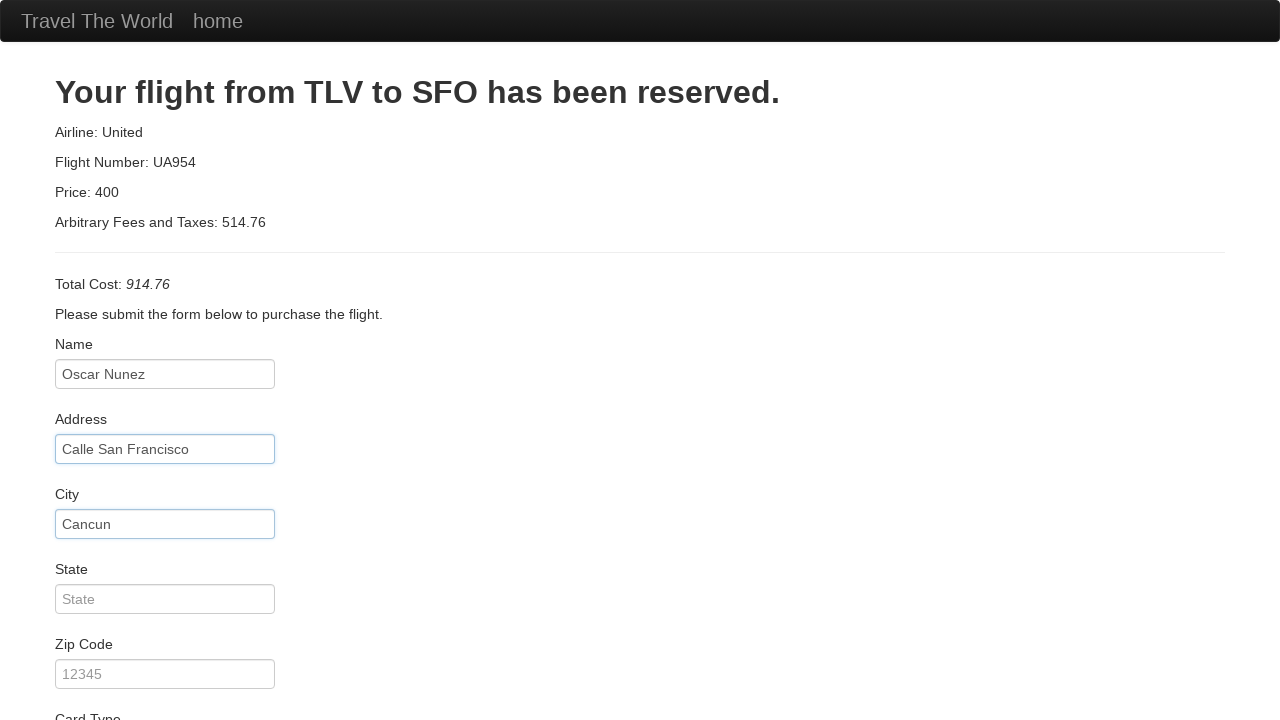

Filled state as Cancun on #state
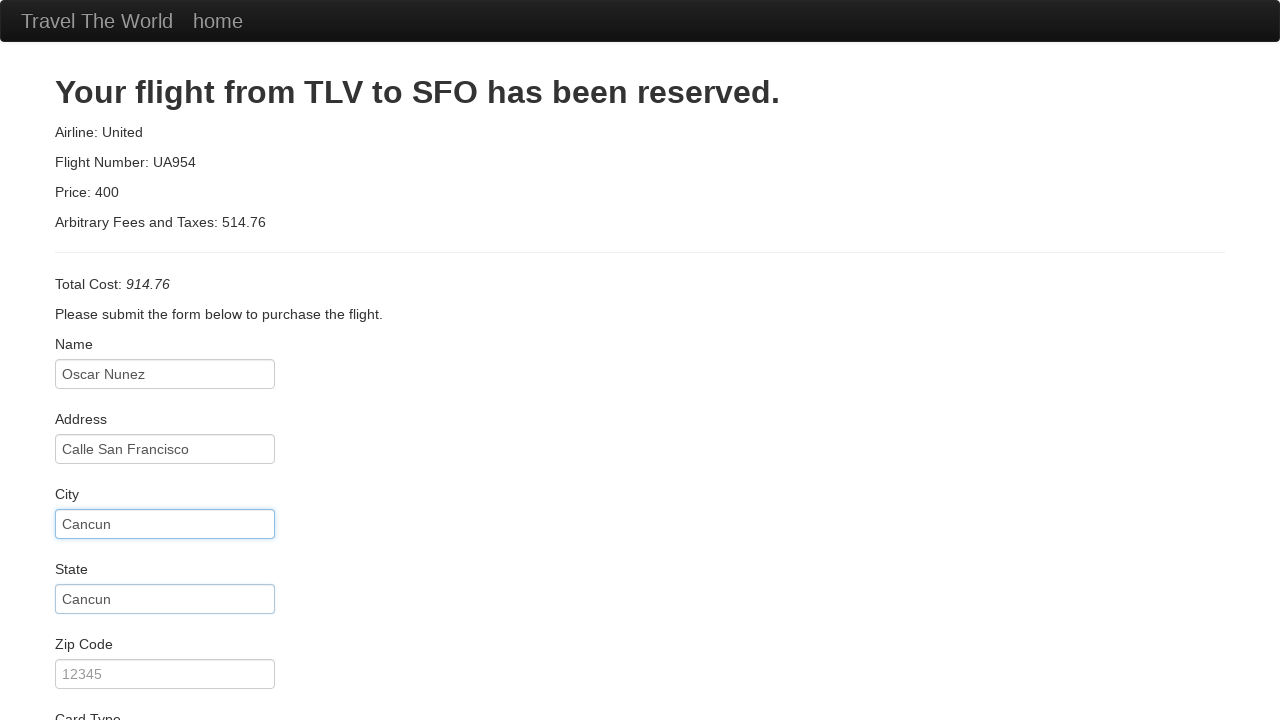

Filled zip code as 999 on #zipCode
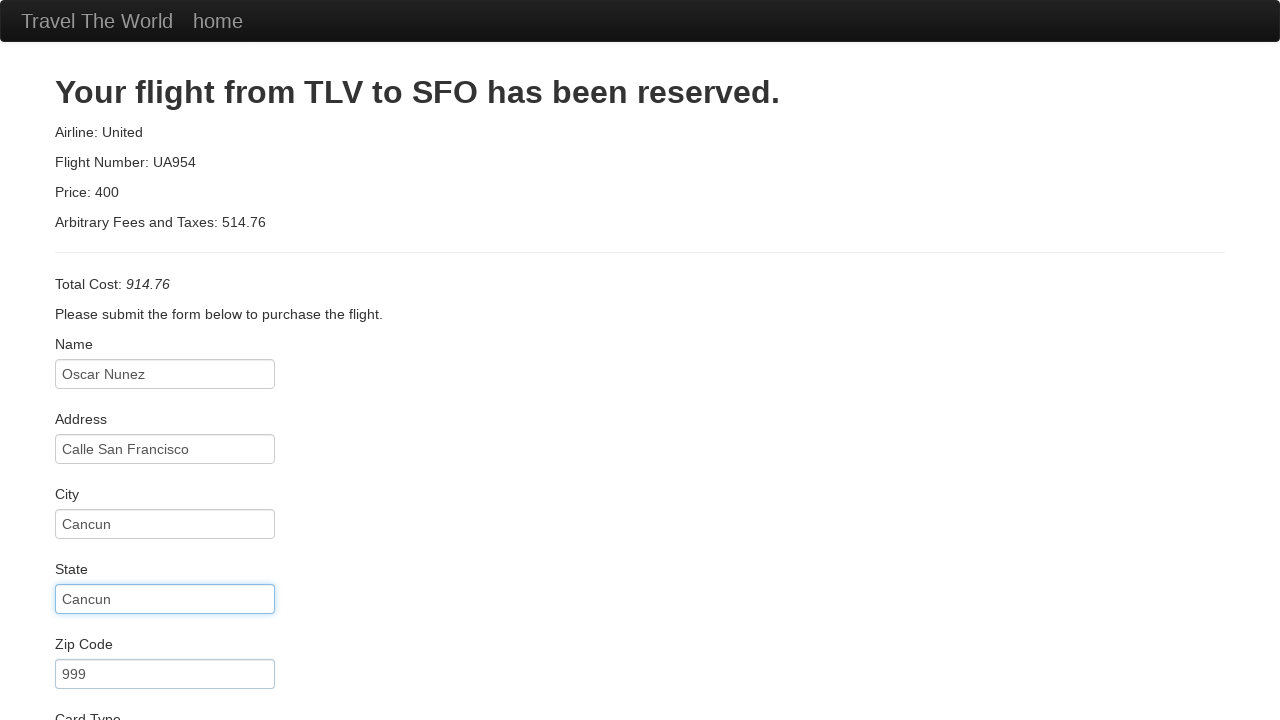

Selected American Express as card type on #cardType
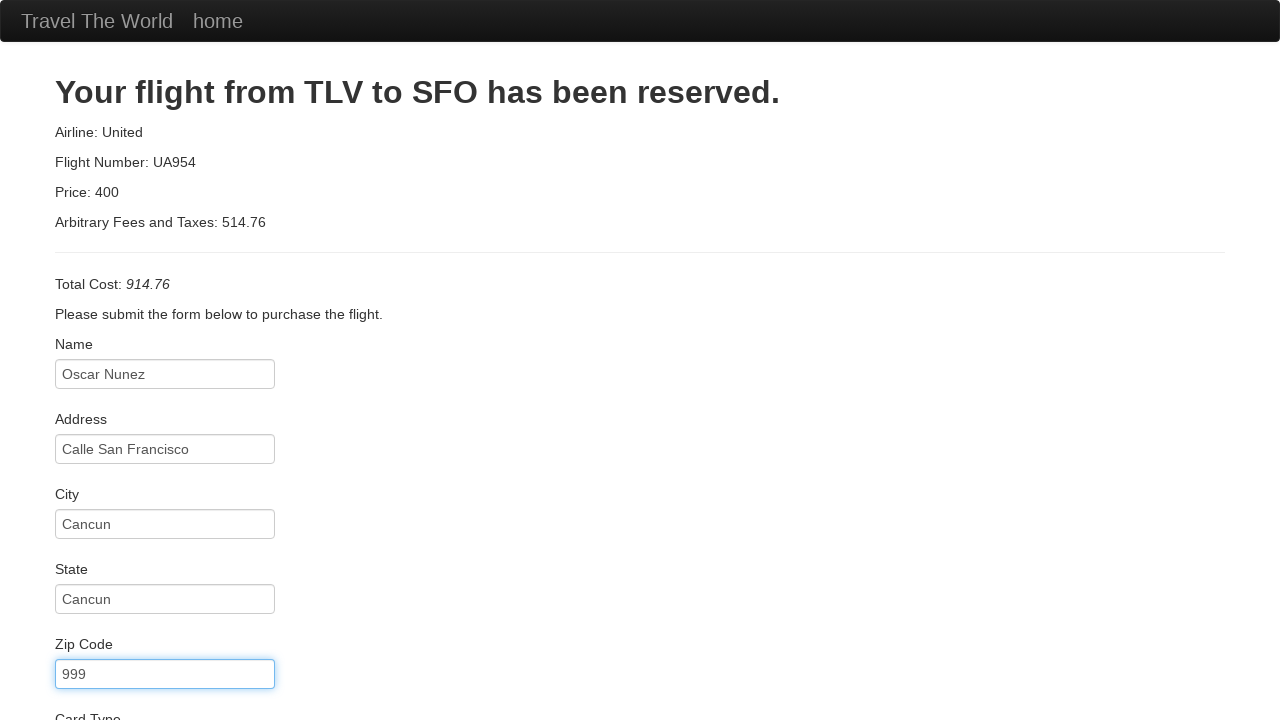

Filled credit card number on #creditCardNumber
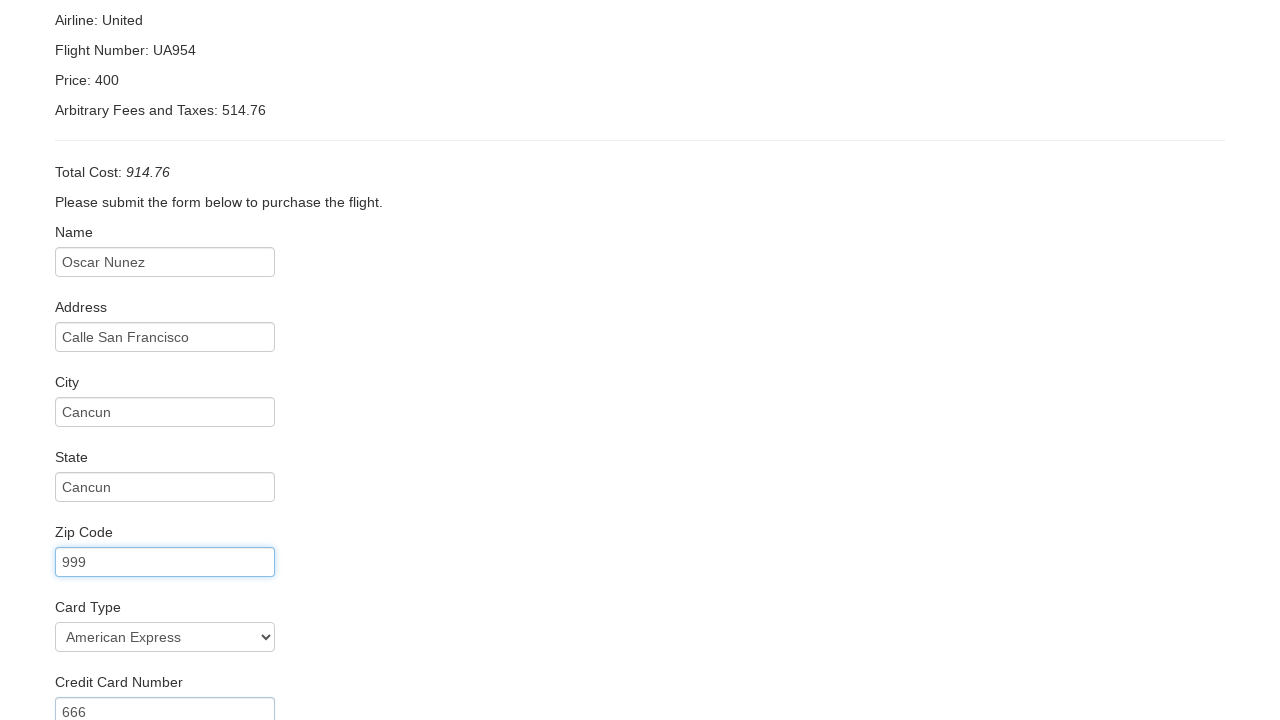

Filled credit card month as 03 on #creditCardMonth
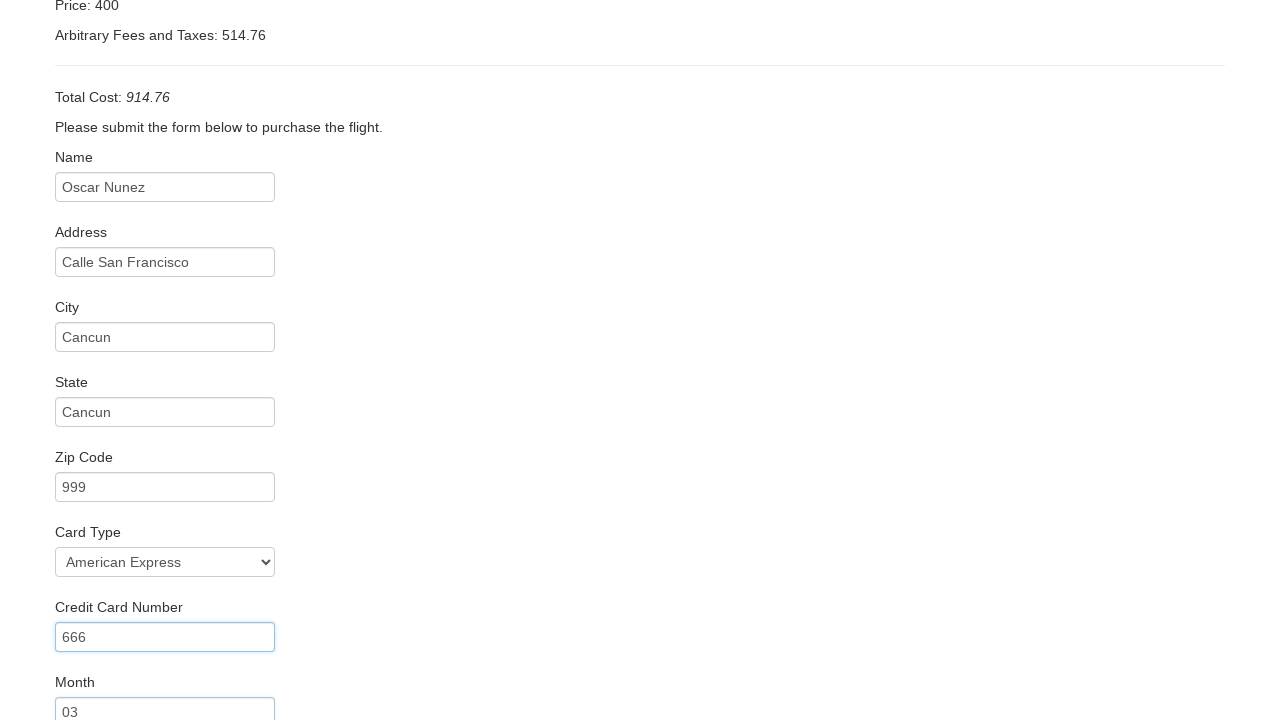

Filled credit card year as 2021 on #creditCardYear
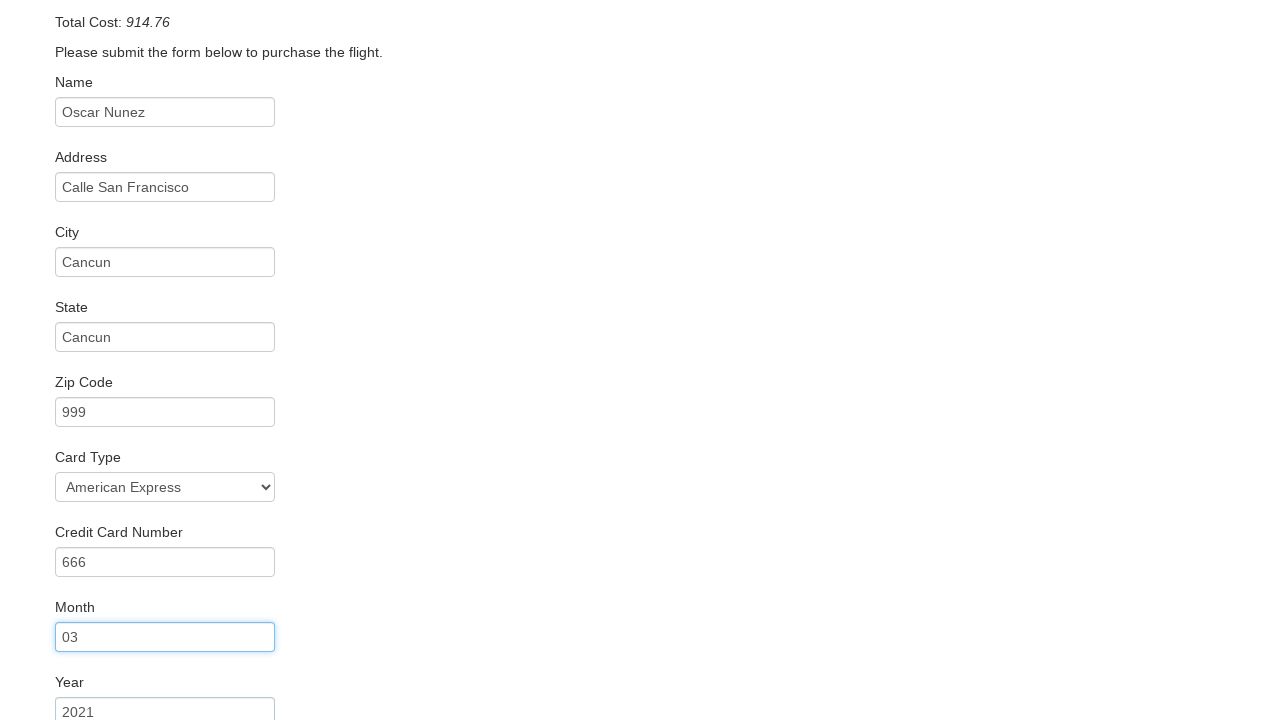

Filled cardholder name as Oscar Nunez on #nameOnCard
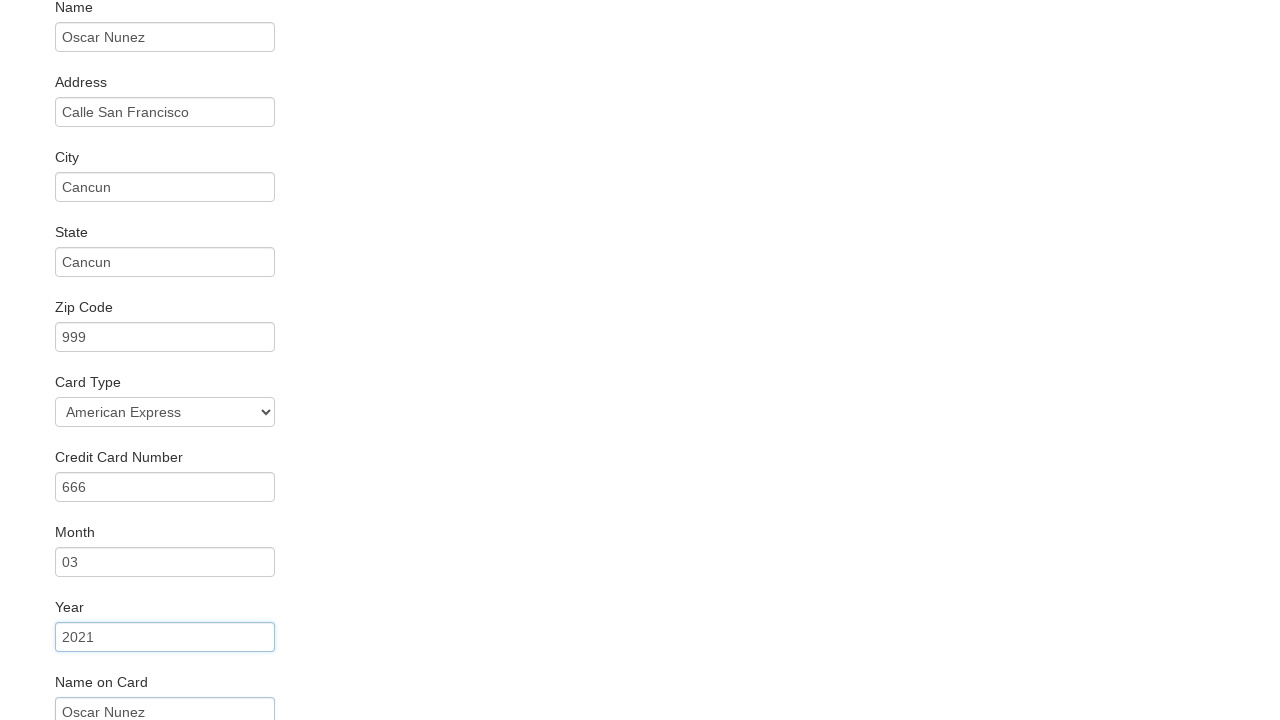

Checked the remember me checkbox at (640, 652) on .checkbox
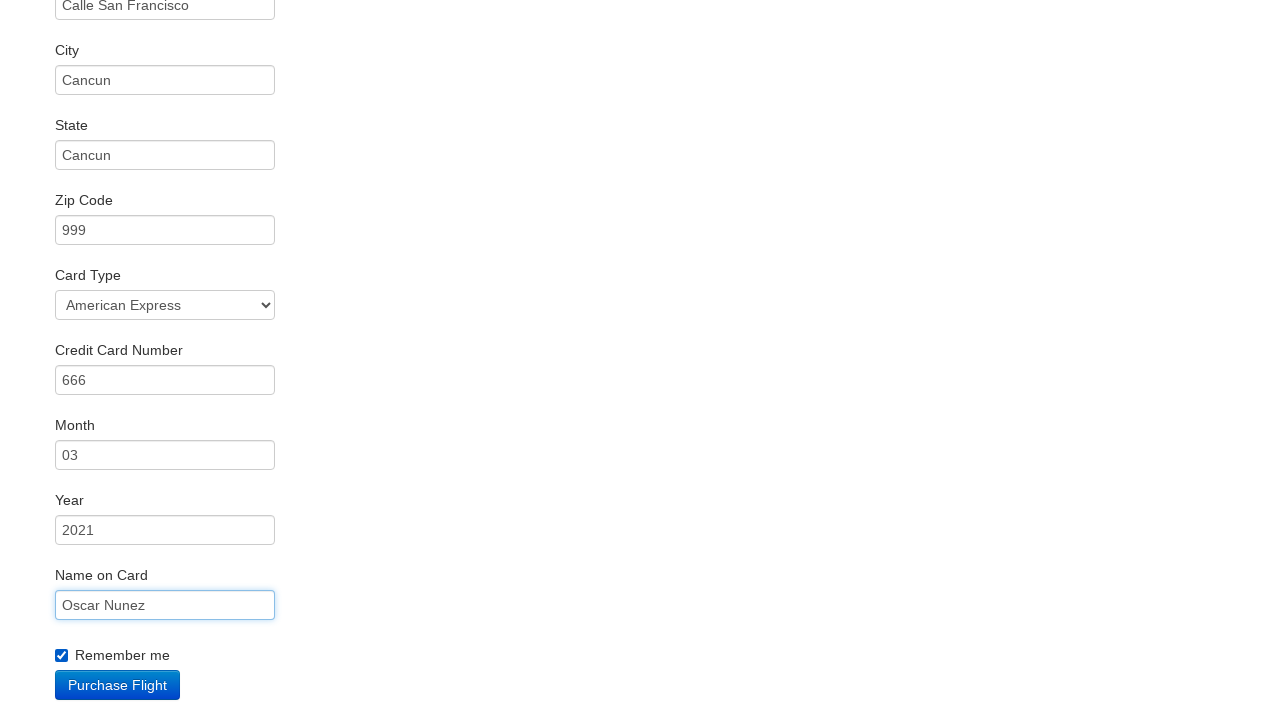

Clicked Purchase Flight button at (118, 685) on .btn-primary
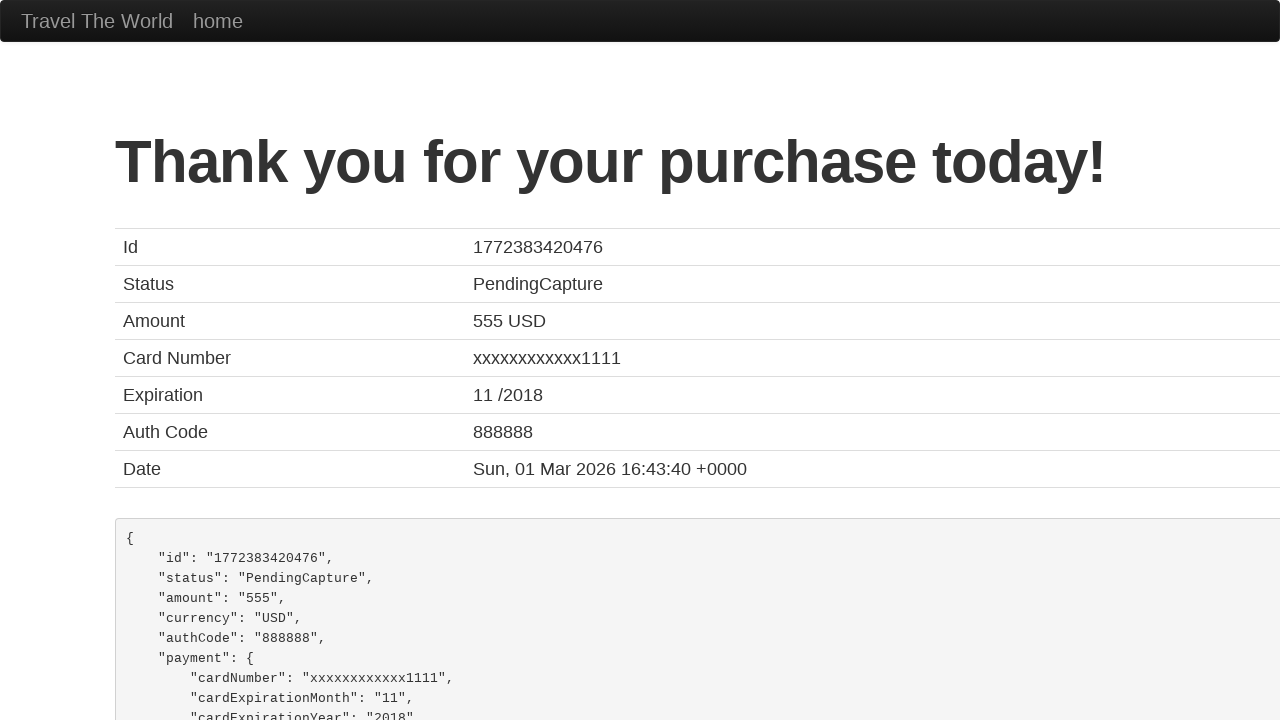

Waited for page content to load
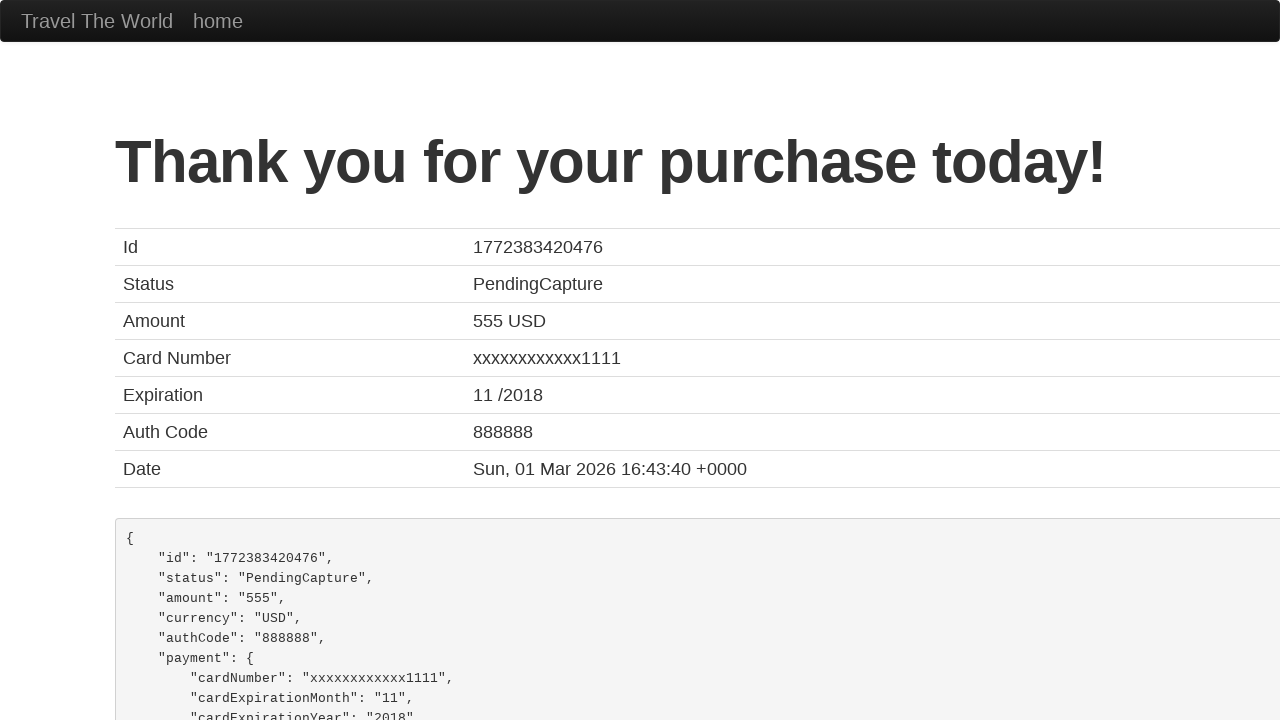

Verified confirmation page title is 'BlazeDemo Confirmation'
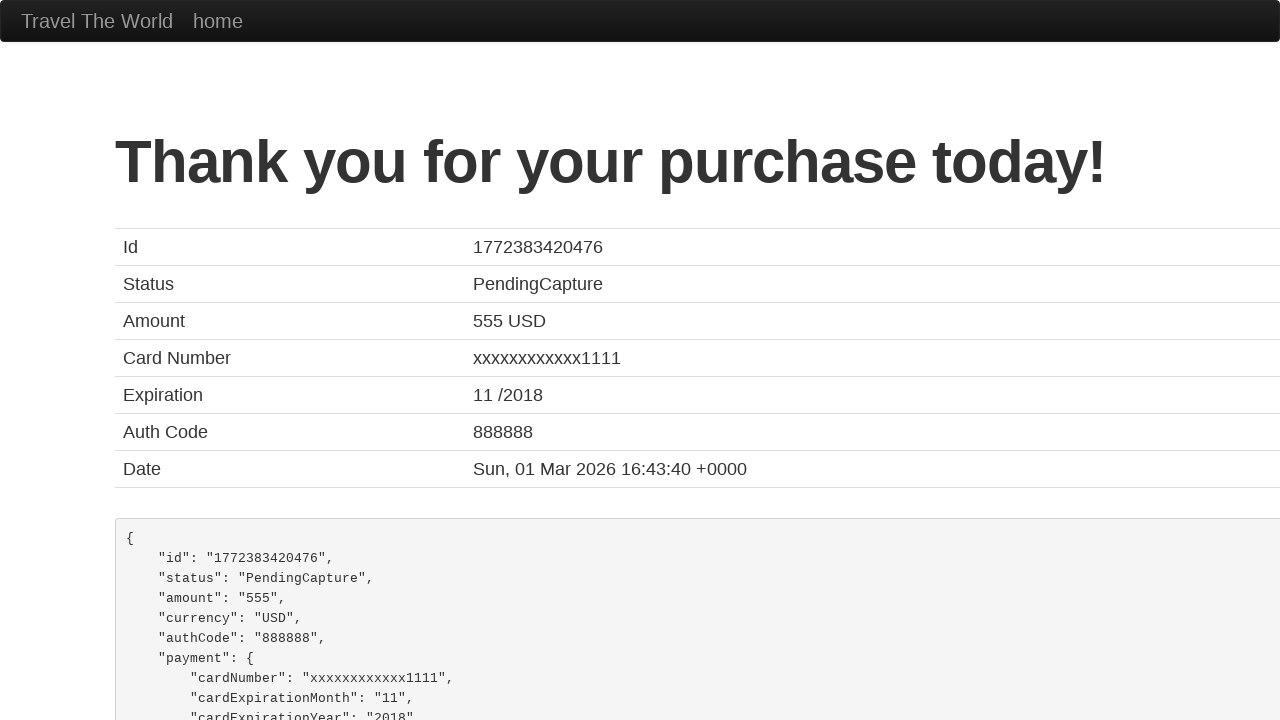

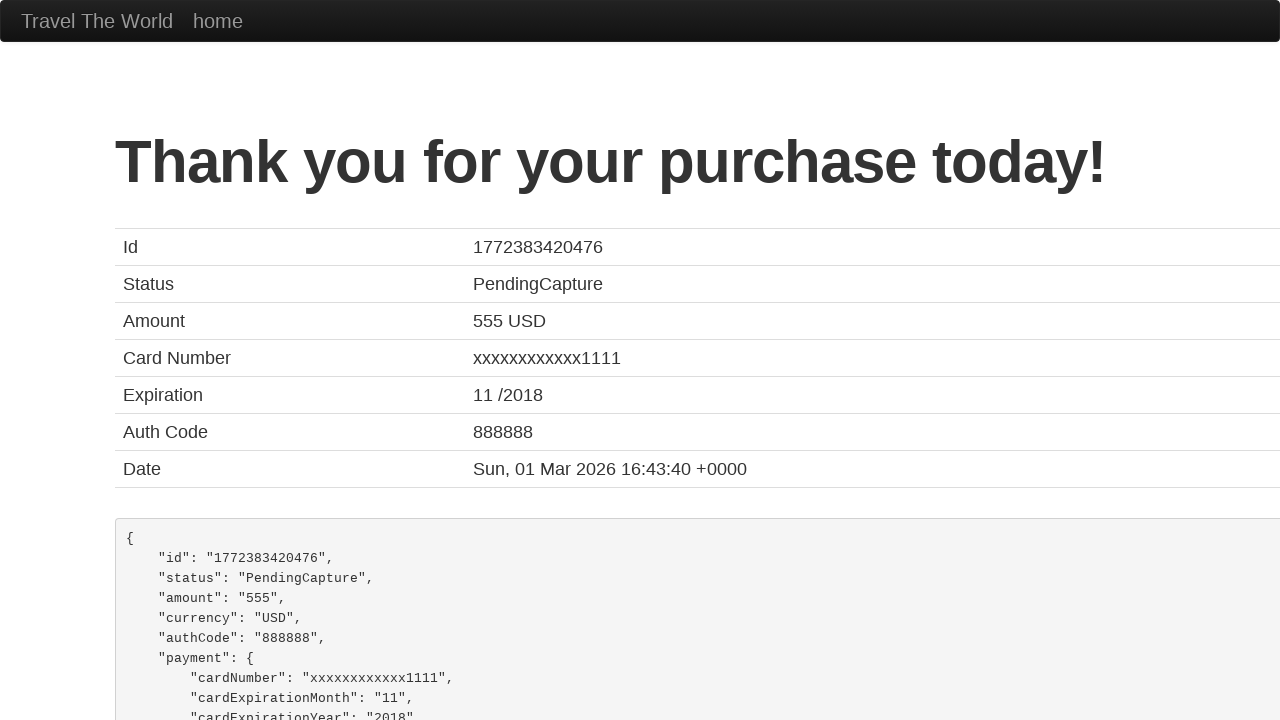